Tests an explicit wait scenario where the script waits for a price element to display "100", then clicks a book button, calculates a mathematical value based on displayed input, fills a form field with the result, and submits the form.

Starting URL: https://suninjuly.github.io/explicit_wait2.html

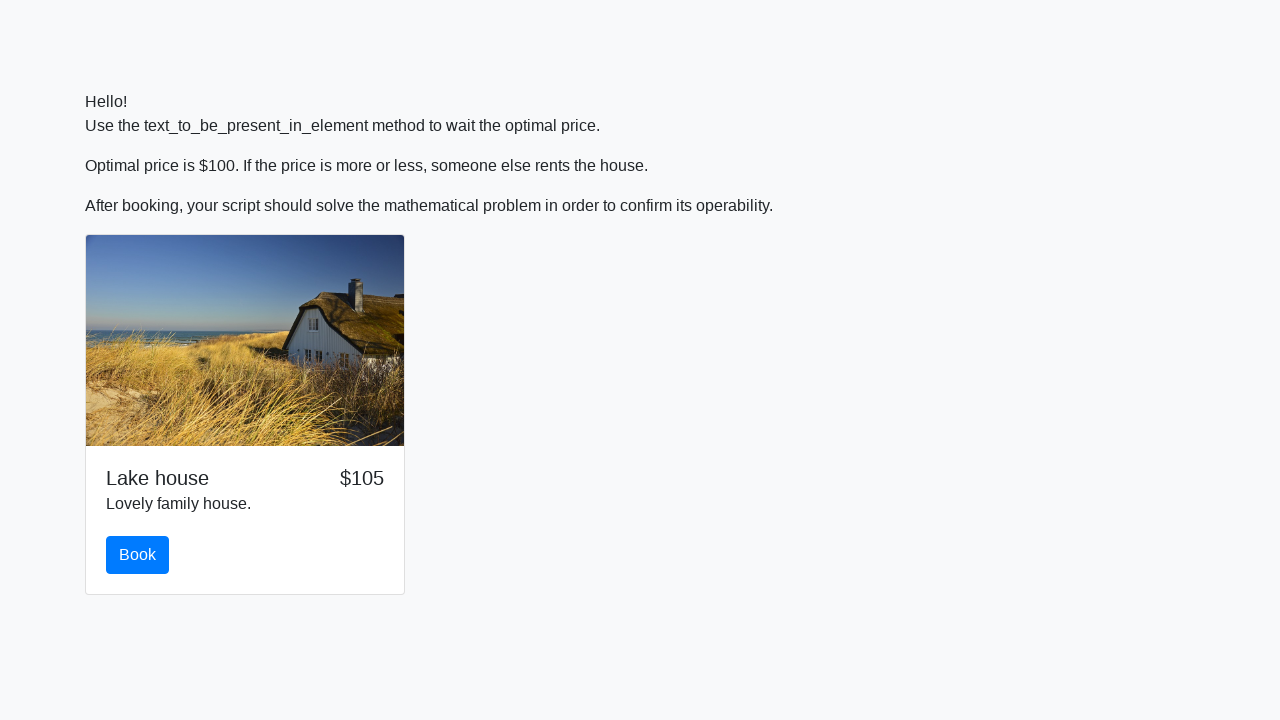

Waited for price element to display '100'
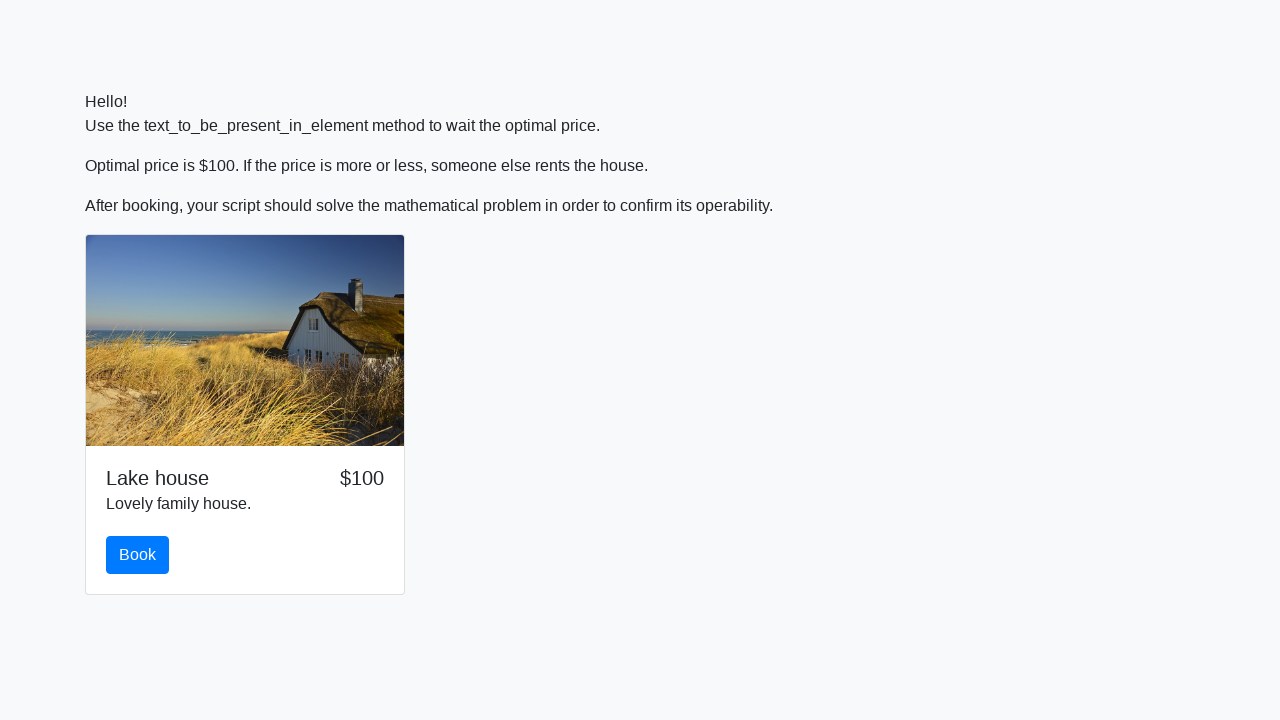

Clicked the book button at (138, 555) on #book
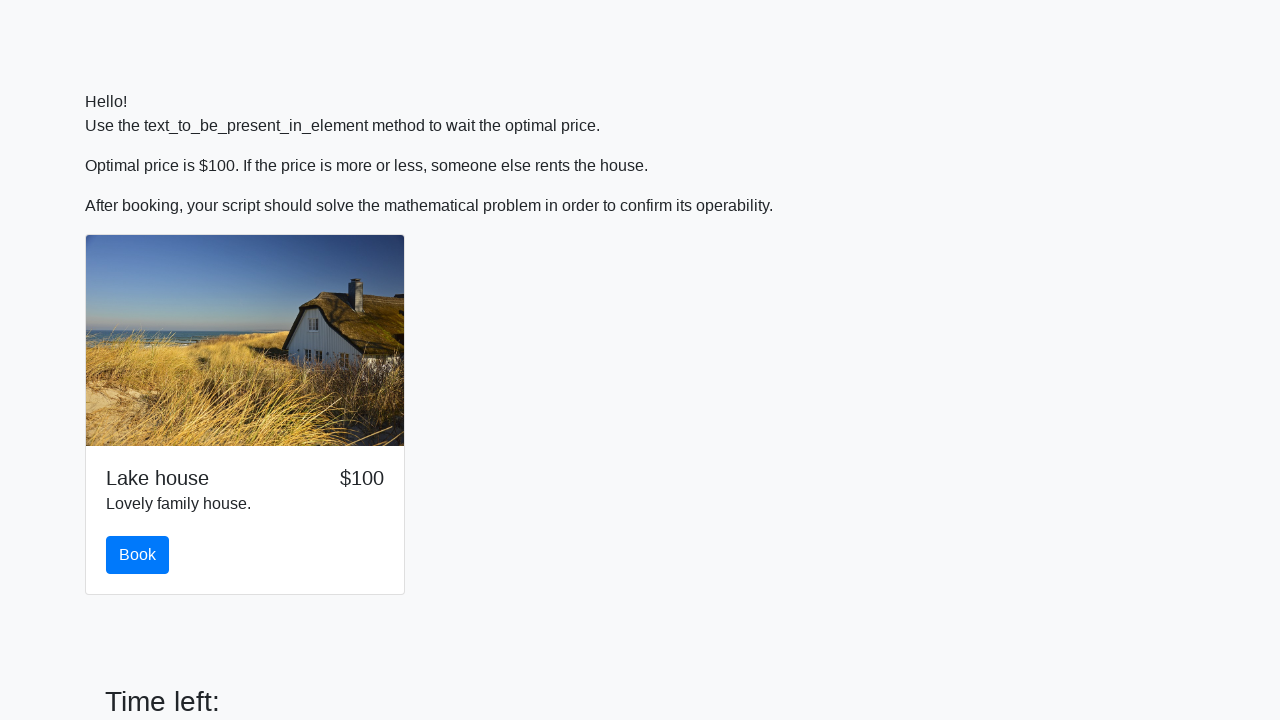

Retrieved input value and calculated mathematical result
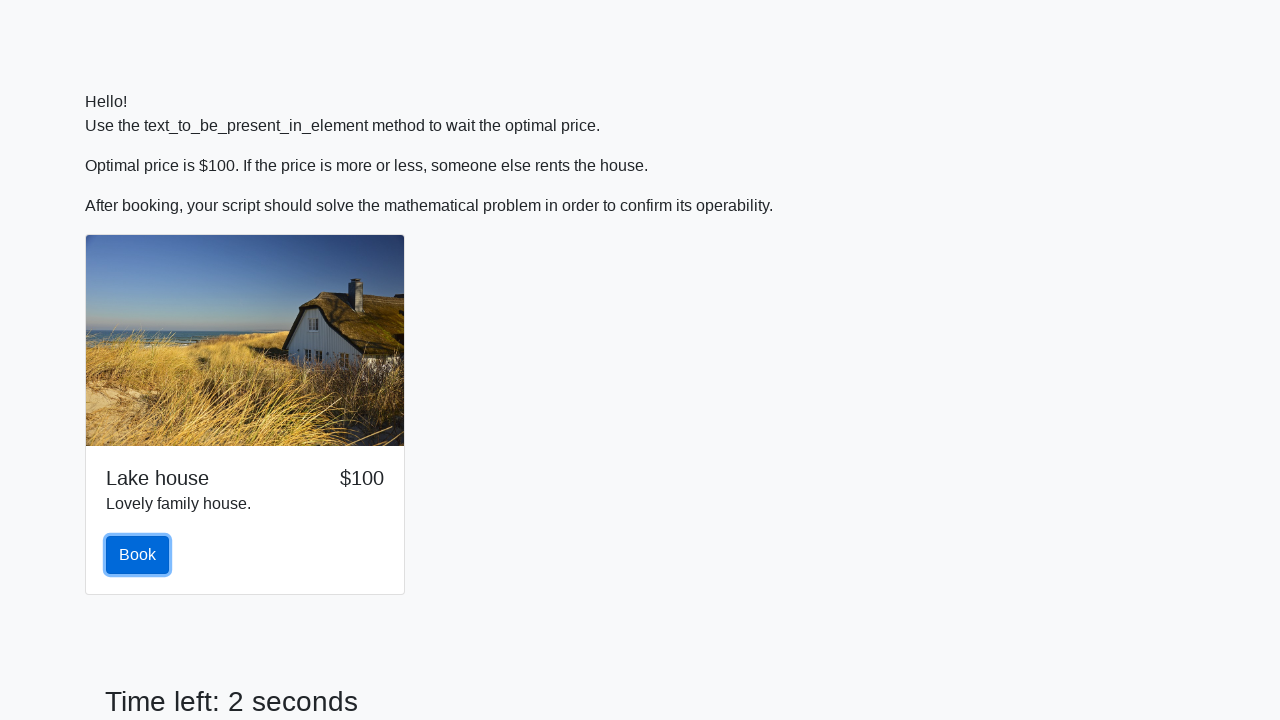

Filled form field with calculated value on .form-control
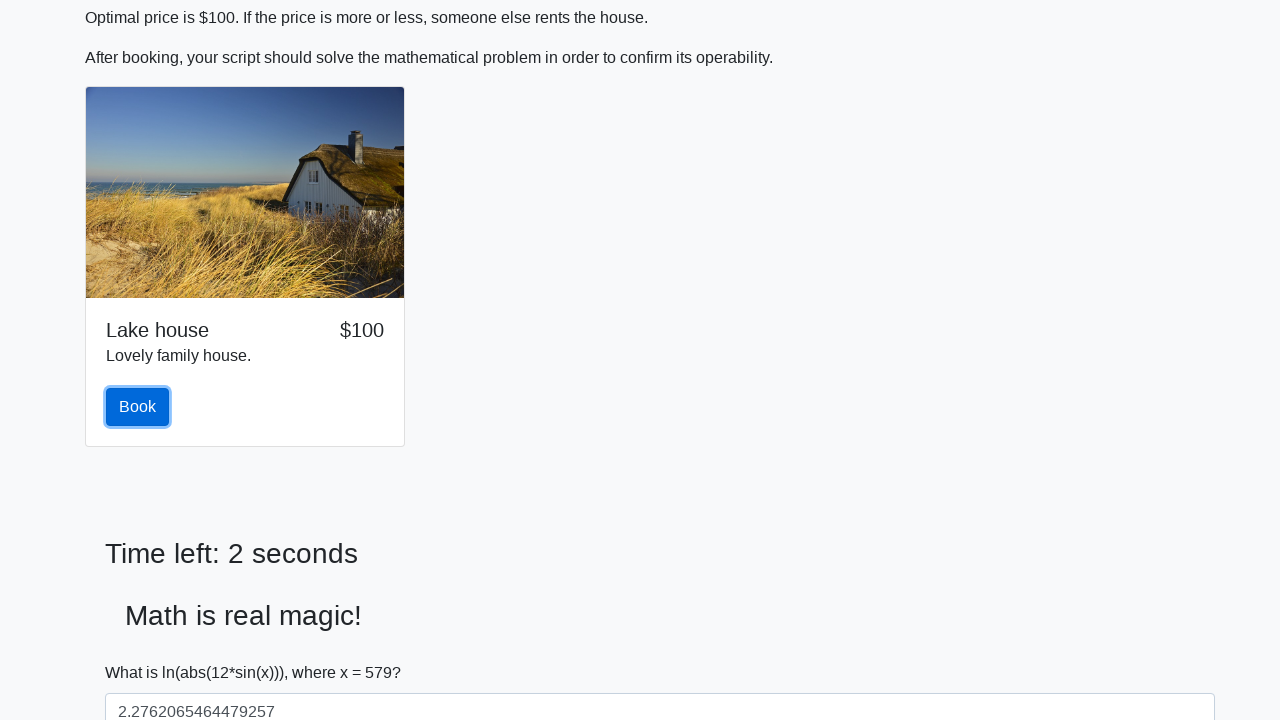

Clicked submit button to complete form submission at (143, 651) on xpath=//button[text()='Submit']
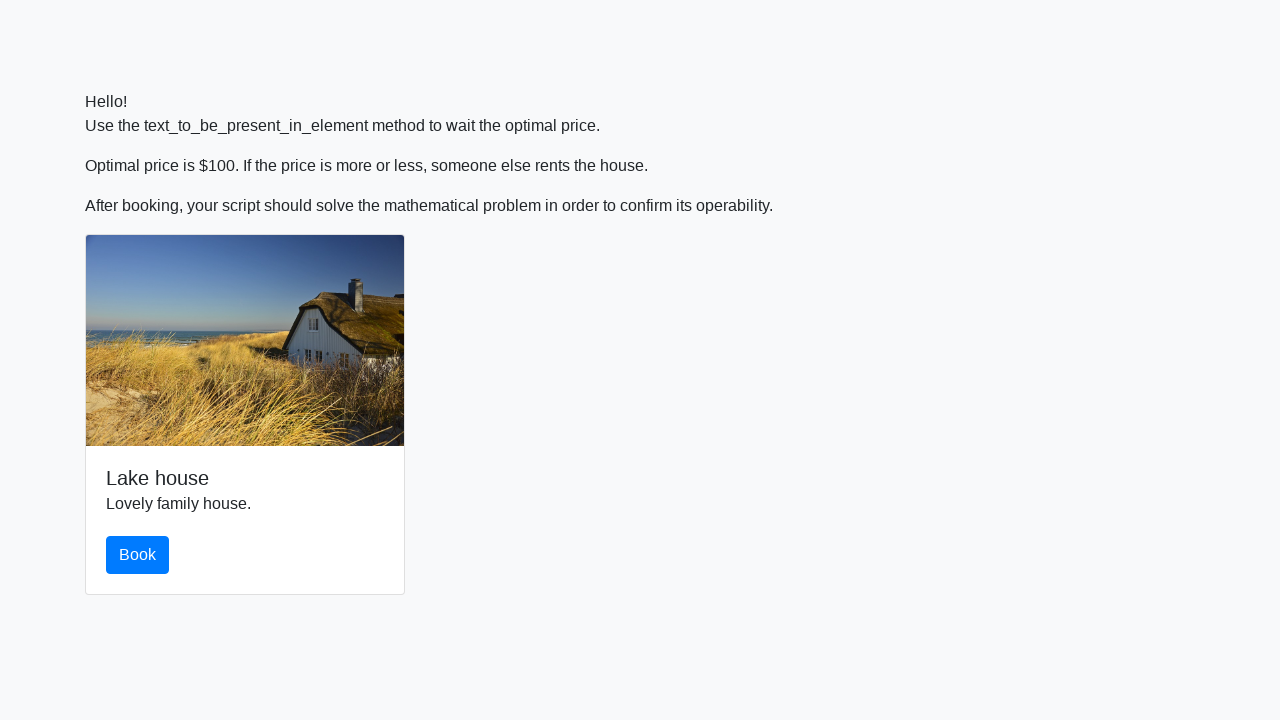

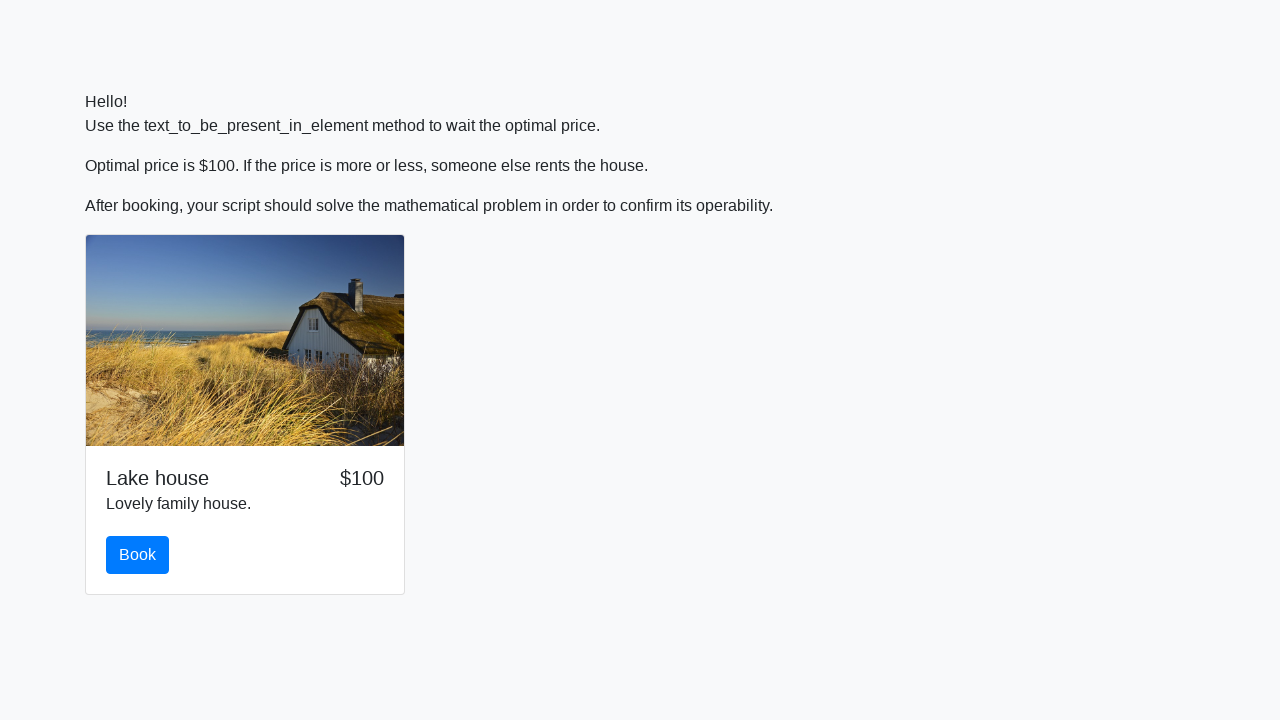